Tests mouse hover and context click (right-click) actions on a practice automation page by hovering over an element and right-clicking on menu links.

Starting URL: https://rahulshettyacademy.com/AutomationPractice/

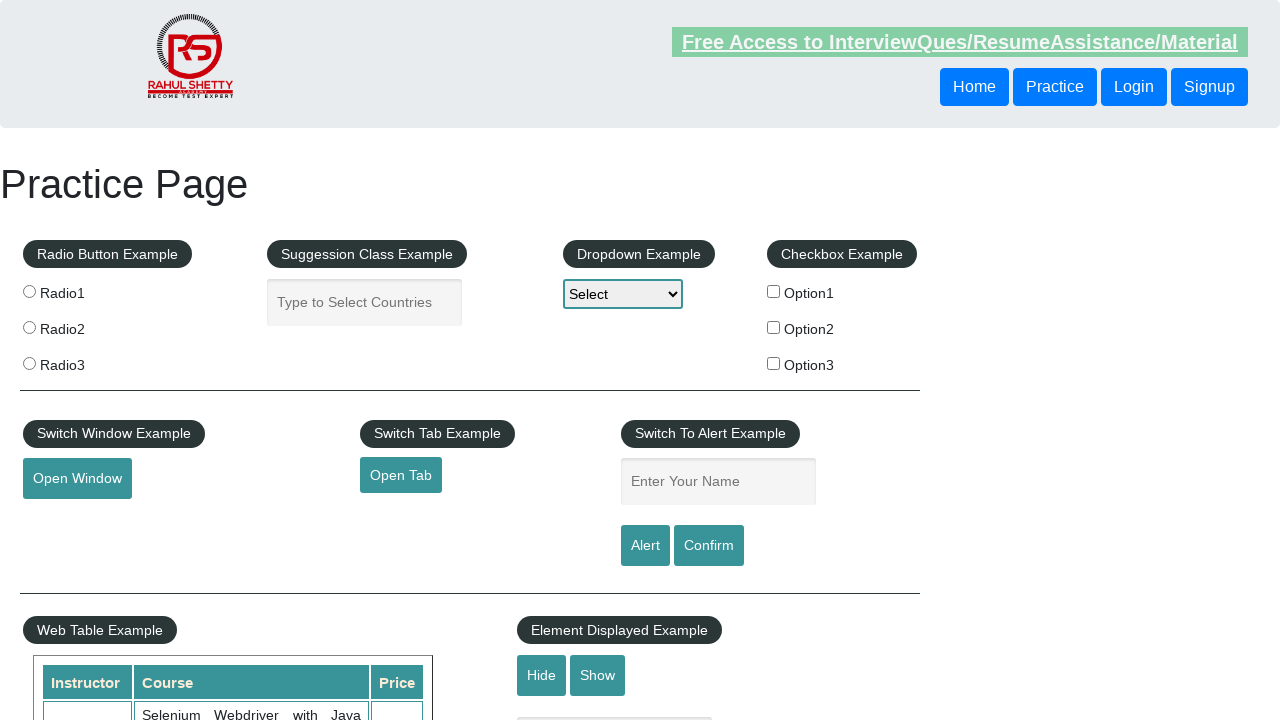

Navigated to AutomationPractice page
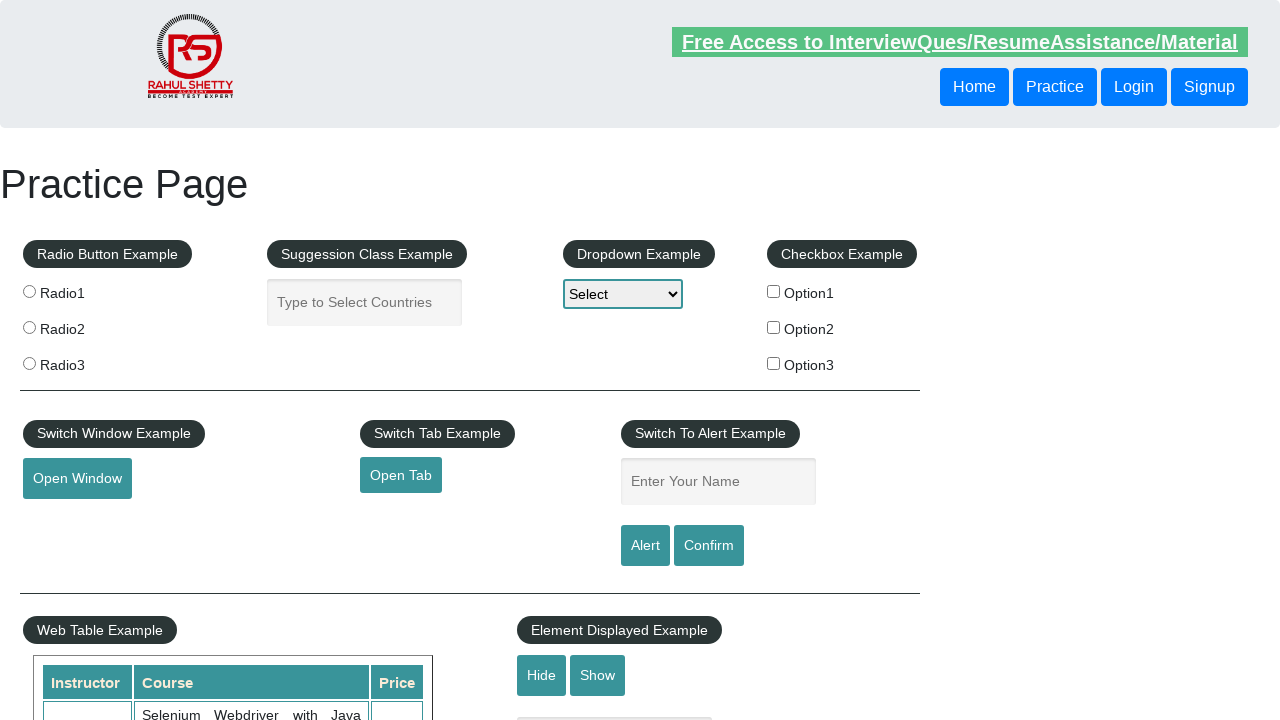

Hovered over mouse hover element to reveal dropdown menu at (83, 361) on #mousehover
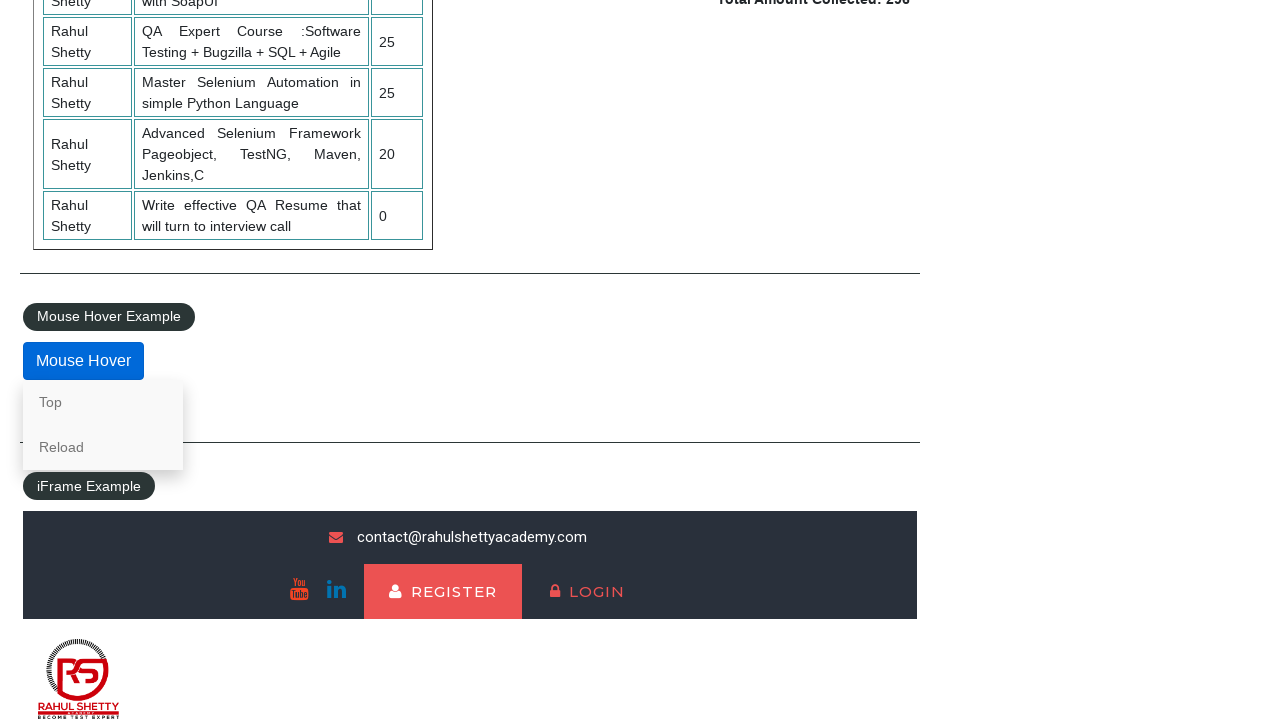

Right-clicked on the 'Top' menu link at (103, 402) on text=Top
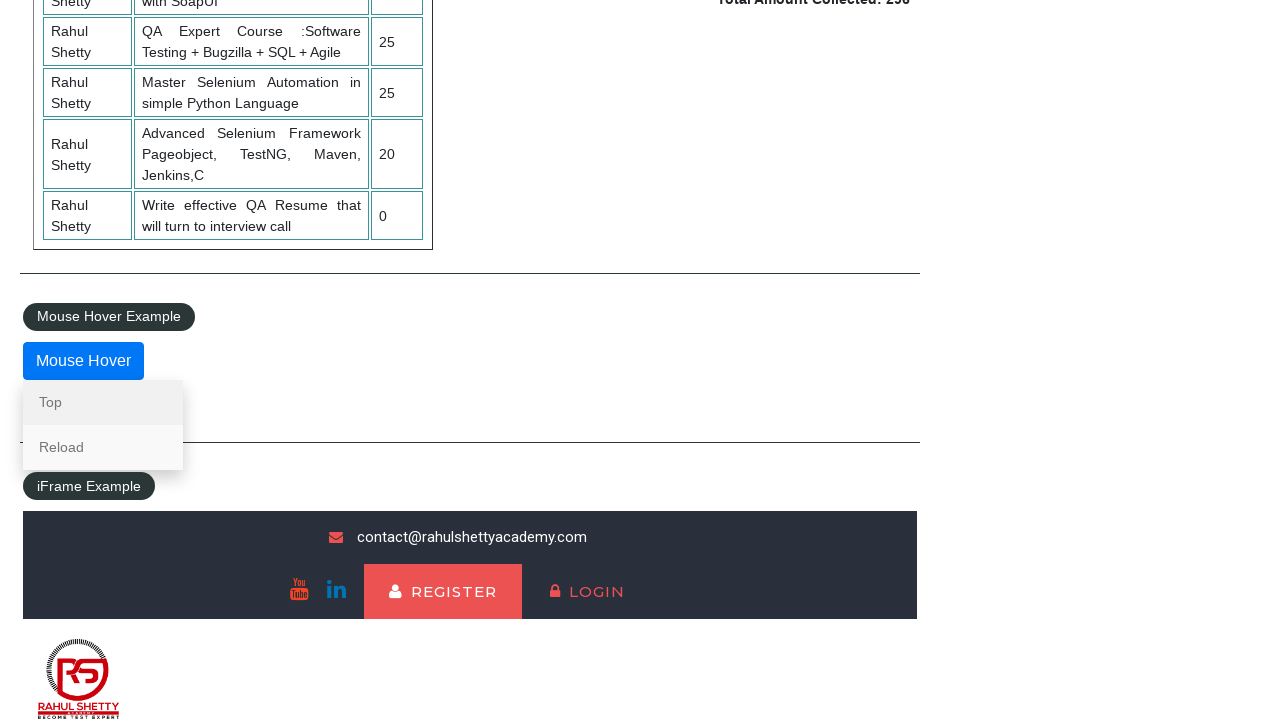

Right-clicked on the 'Reload' menu link at (103, 447) on text=Reload
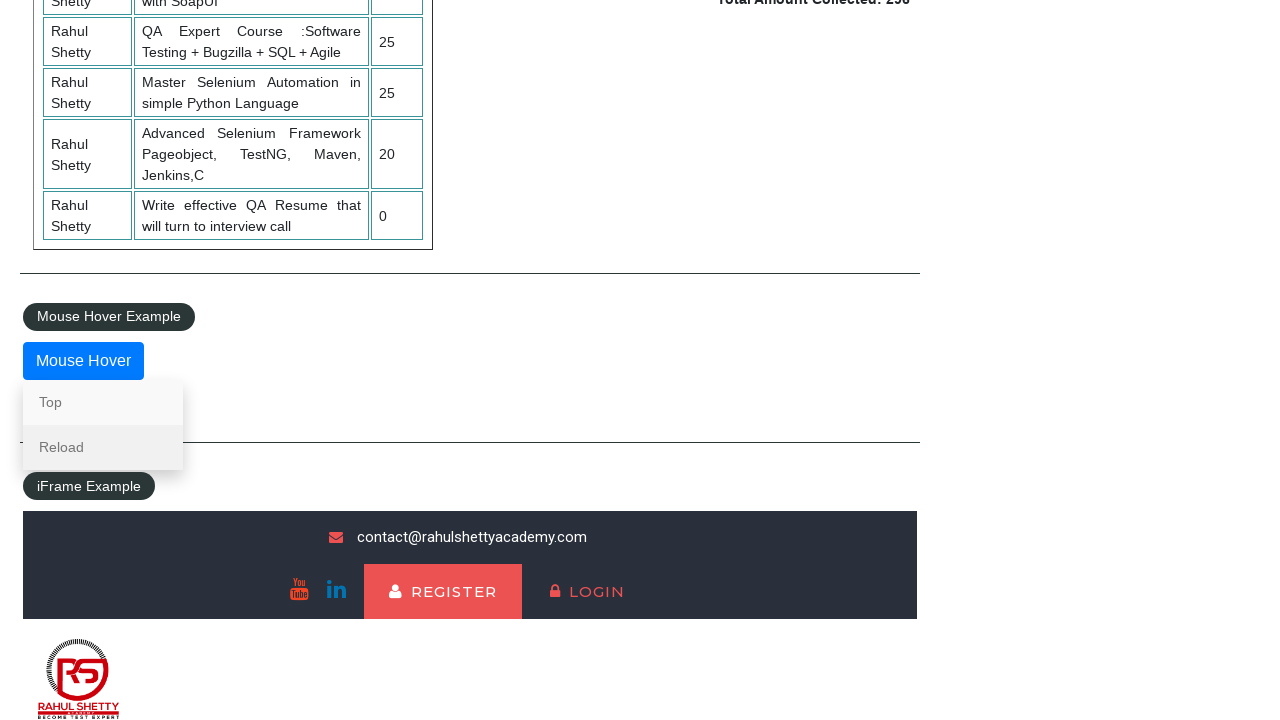

Left-clicked on the 'Reload' menu link at (103, 447) on text=Reload
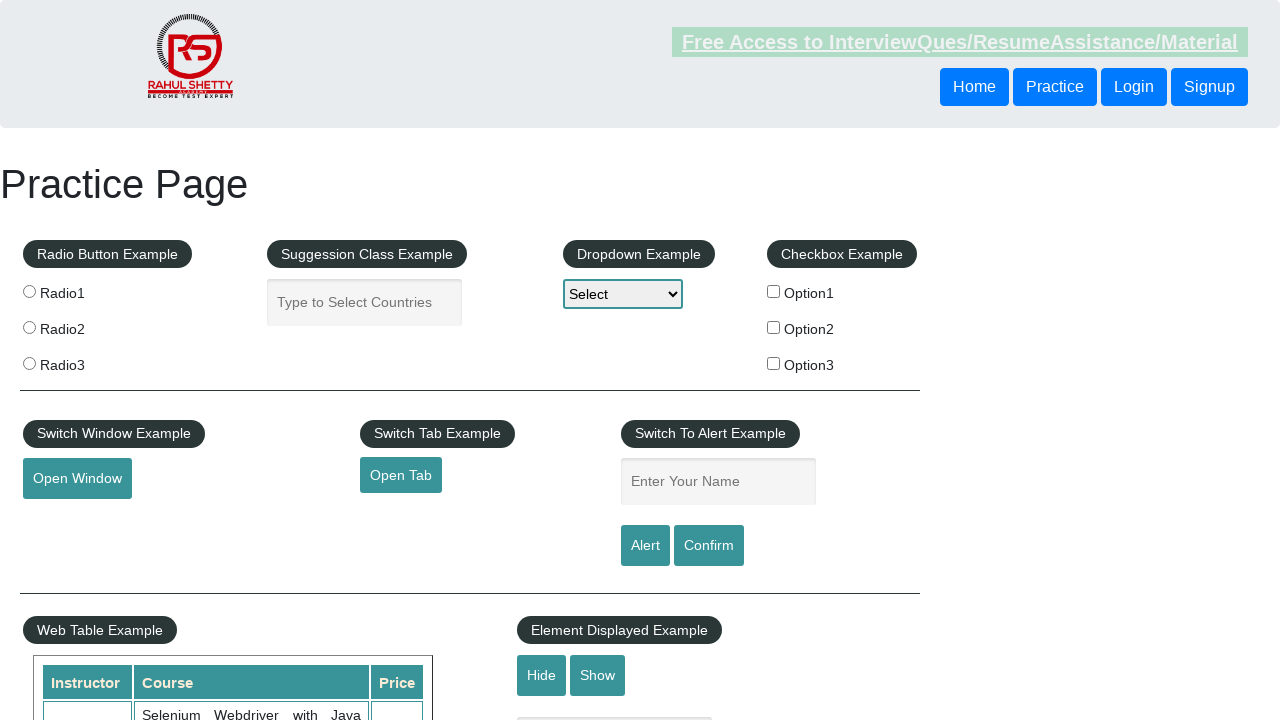

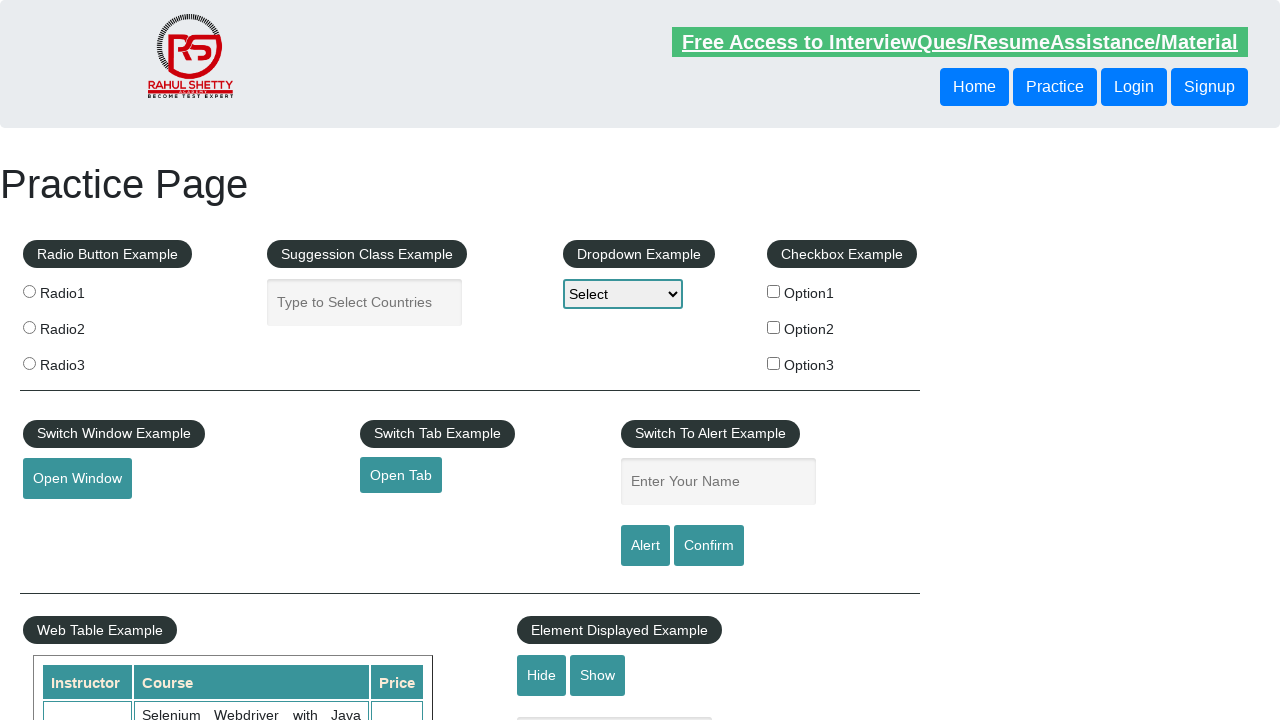